Verifies that the "Broken Link" text label is present on the page

Starting URL: https://demoqa.com/broken

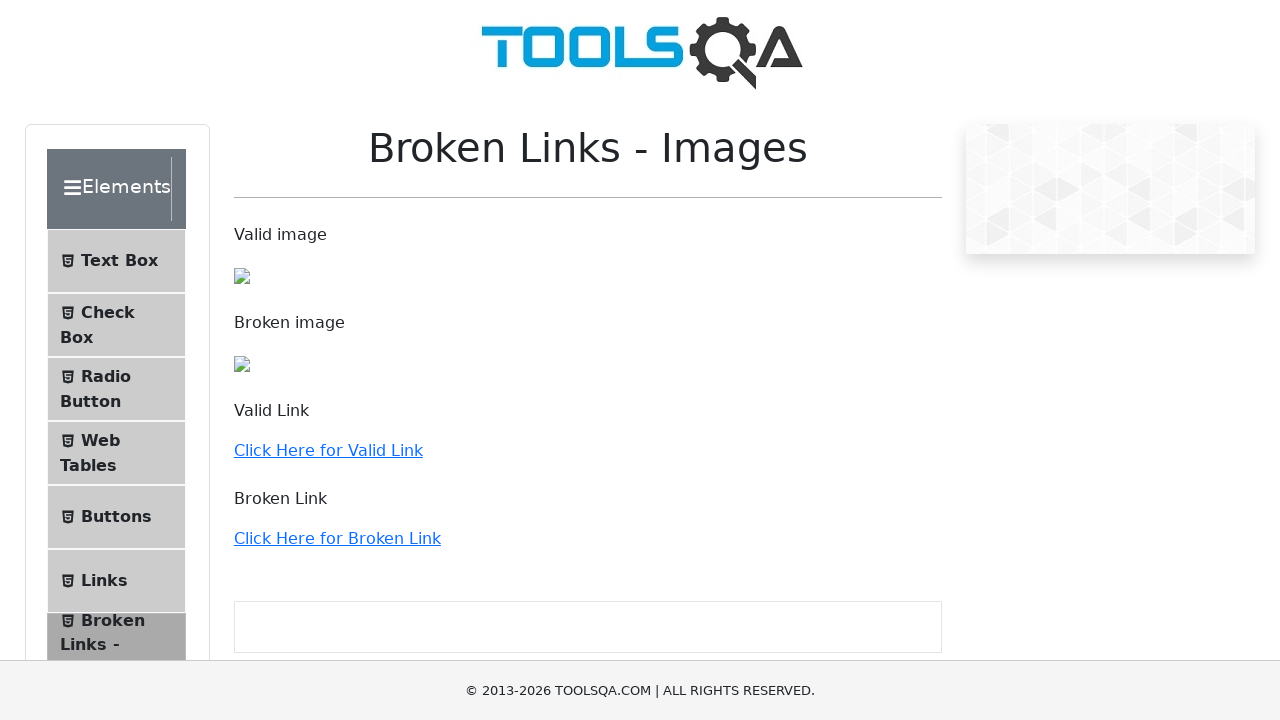

Navigated to https://demoqa.com/broken
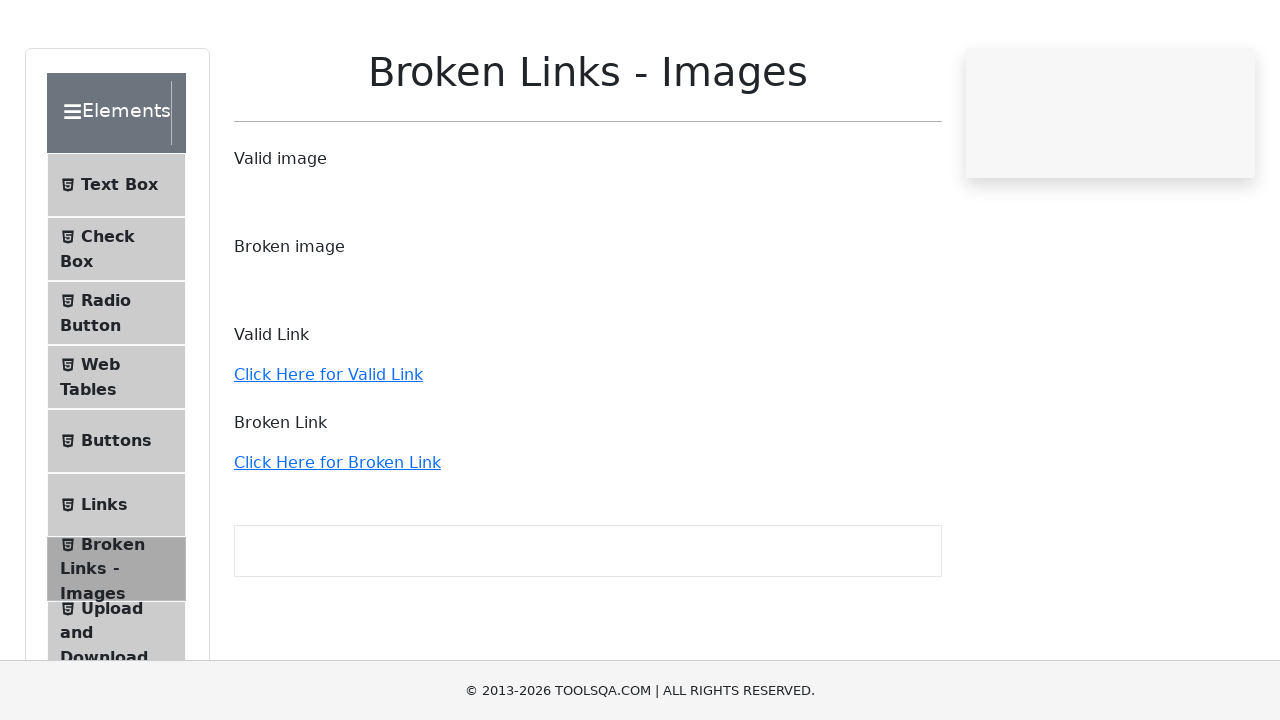

Verified that 'Broken Link' text label is present and visible on the page
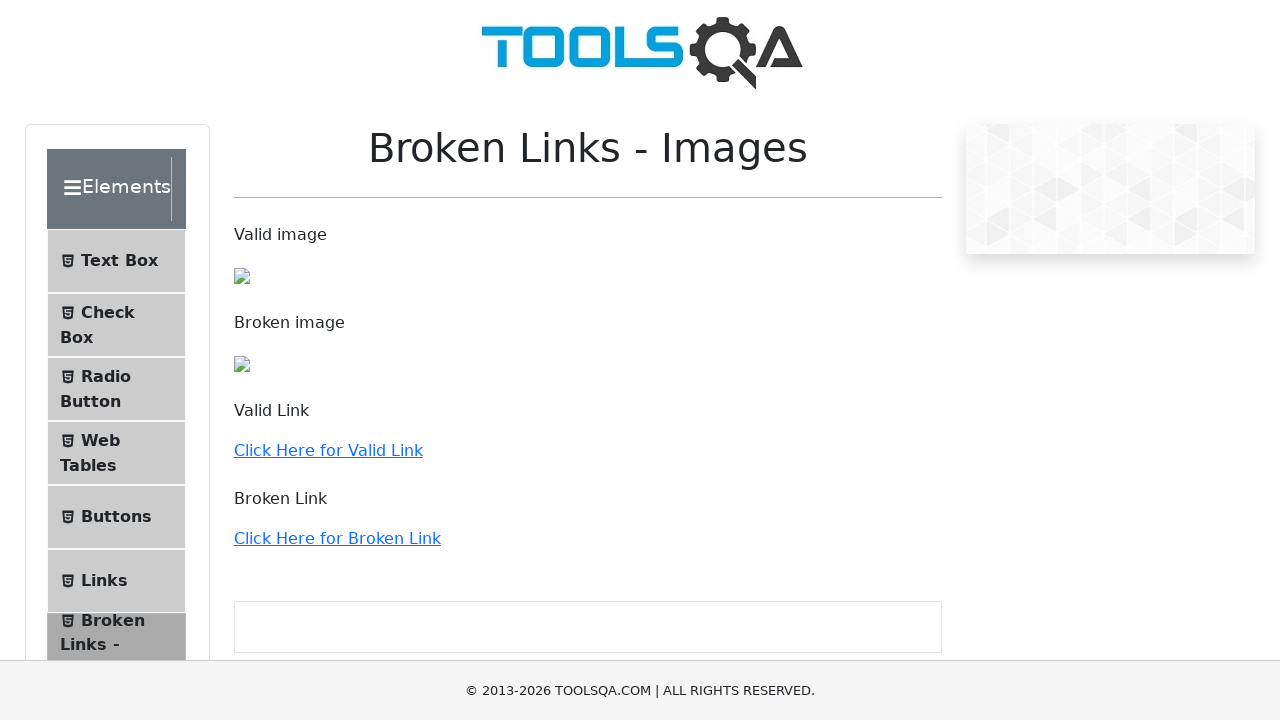

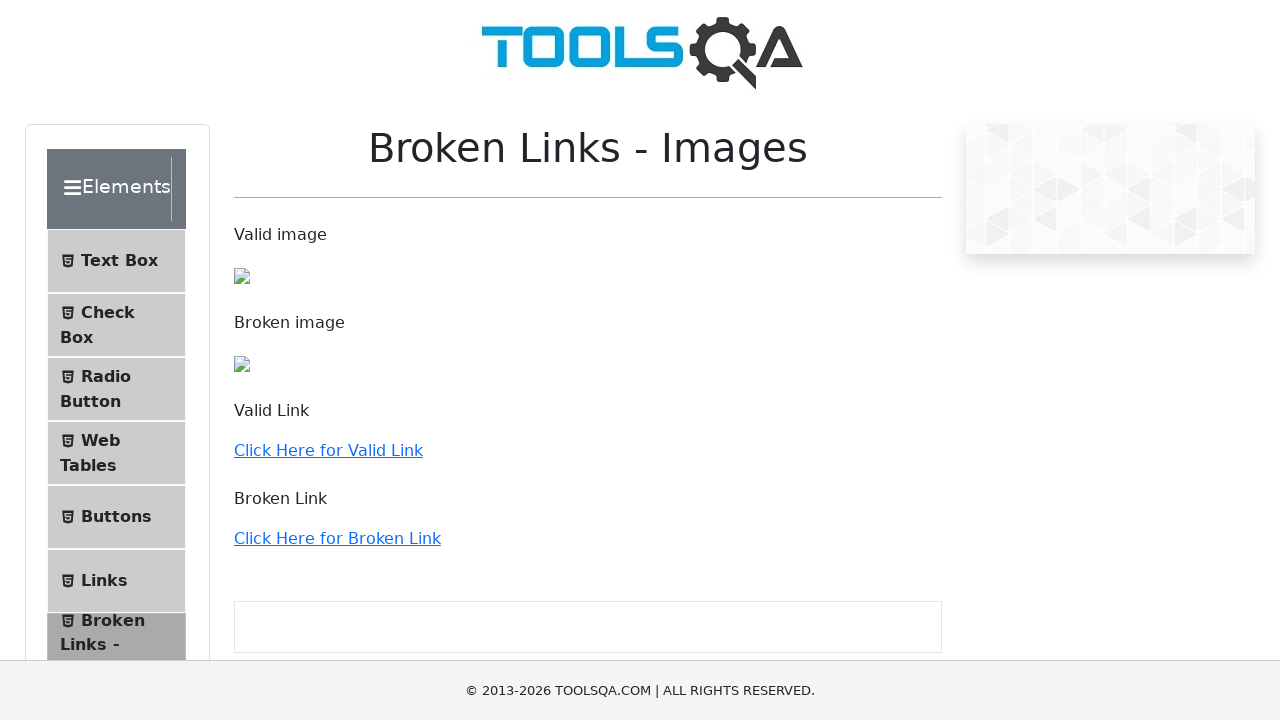